Tests the search functionality on python.org by entering a search query "pycon" and submitting the search form

Starting URL: https://www.python.org

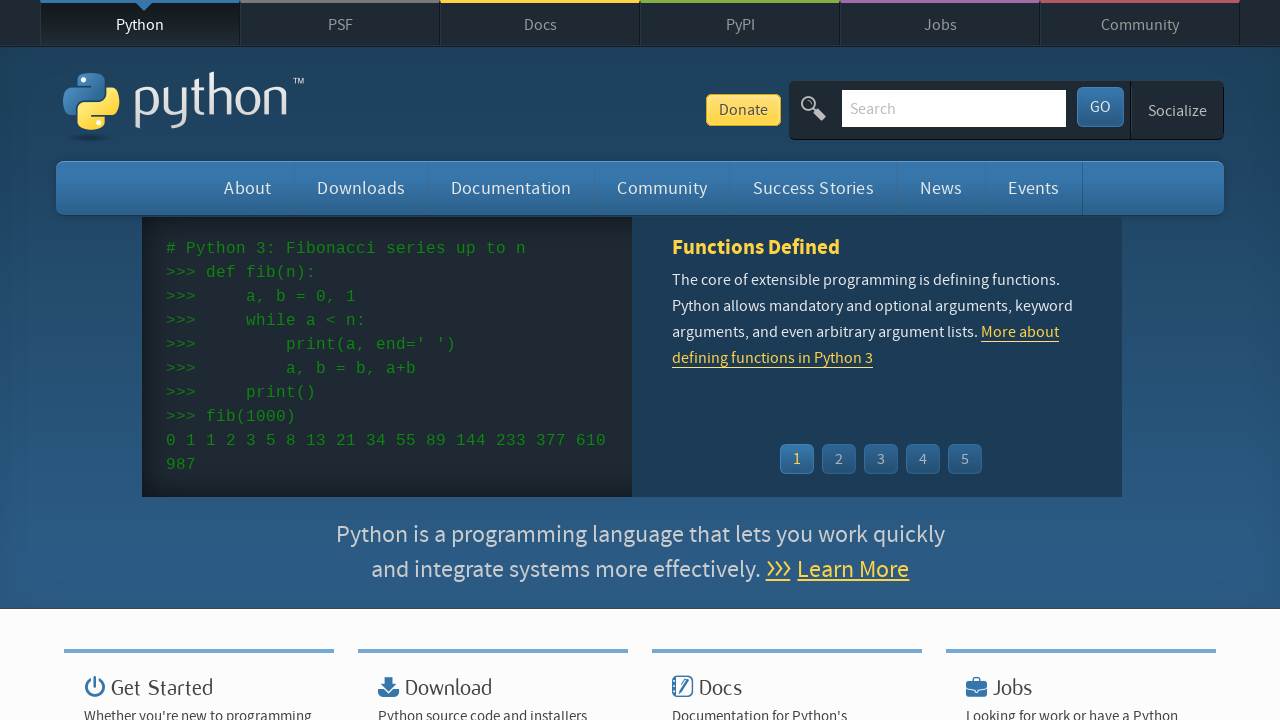

Filled search field with 'pycon' on input[name='q']
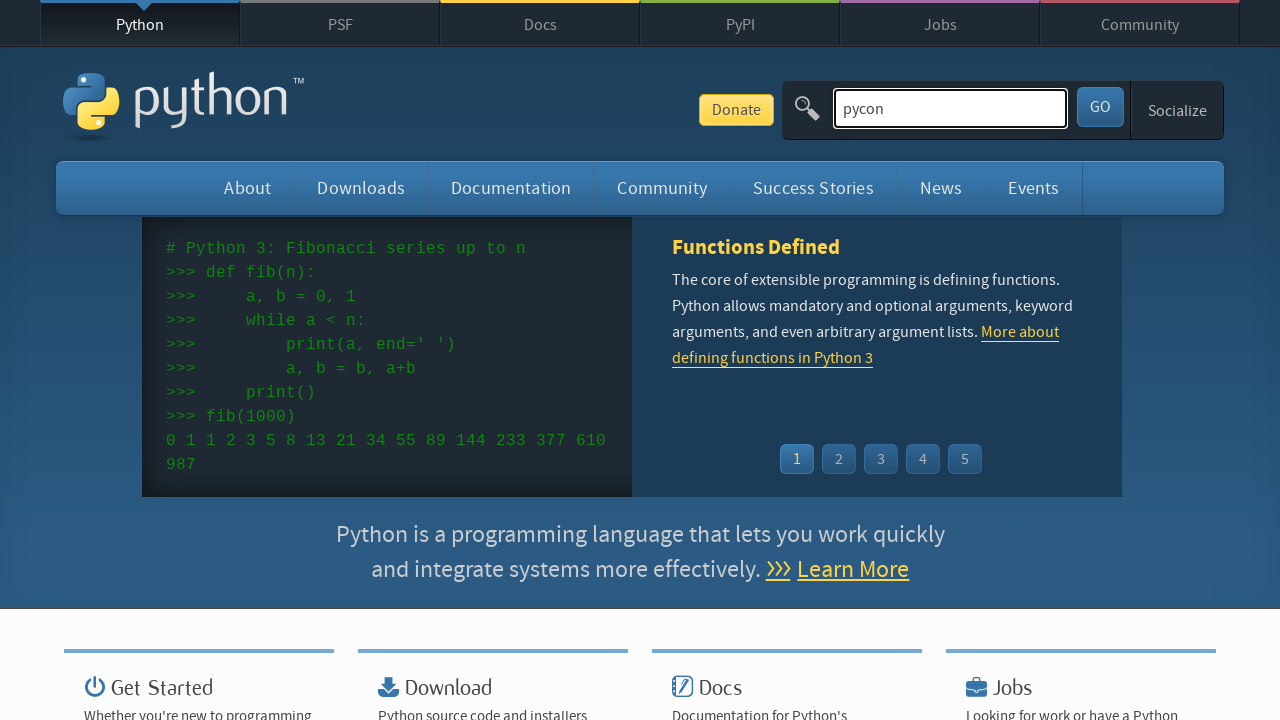

Pressed Enter to submit search form on input[name='q']
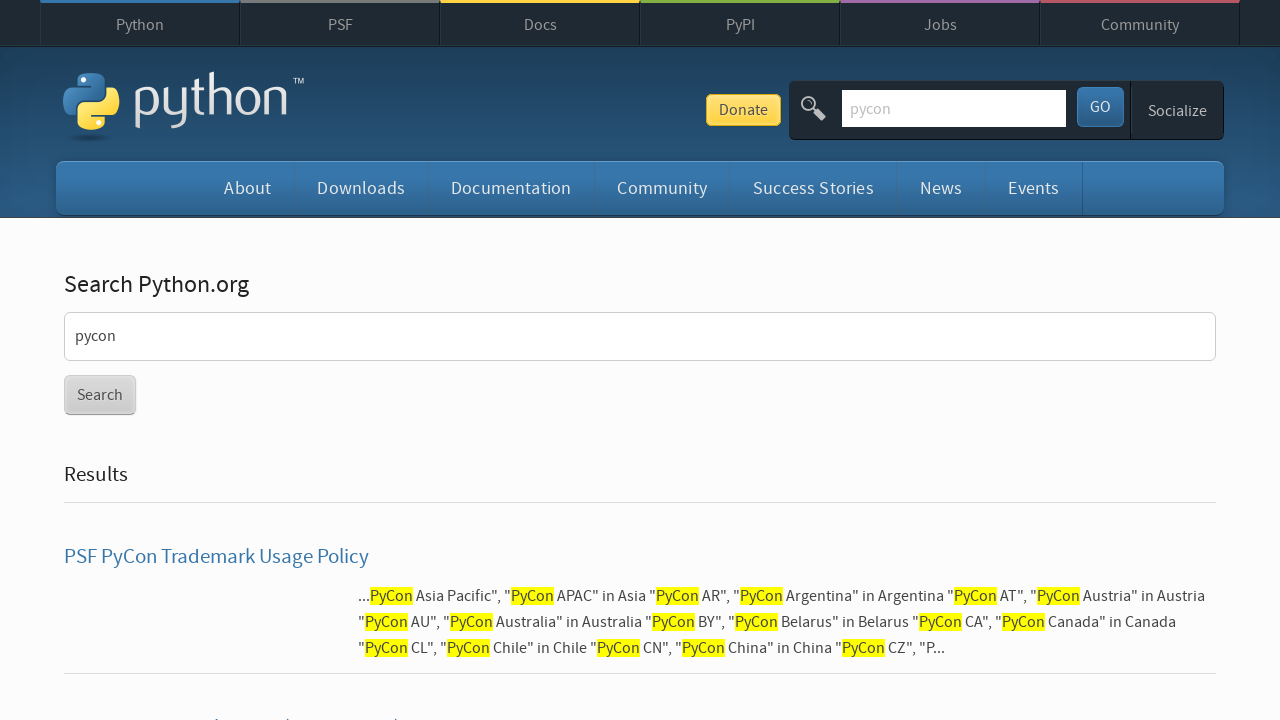

Waited for search results to load (networkidle)
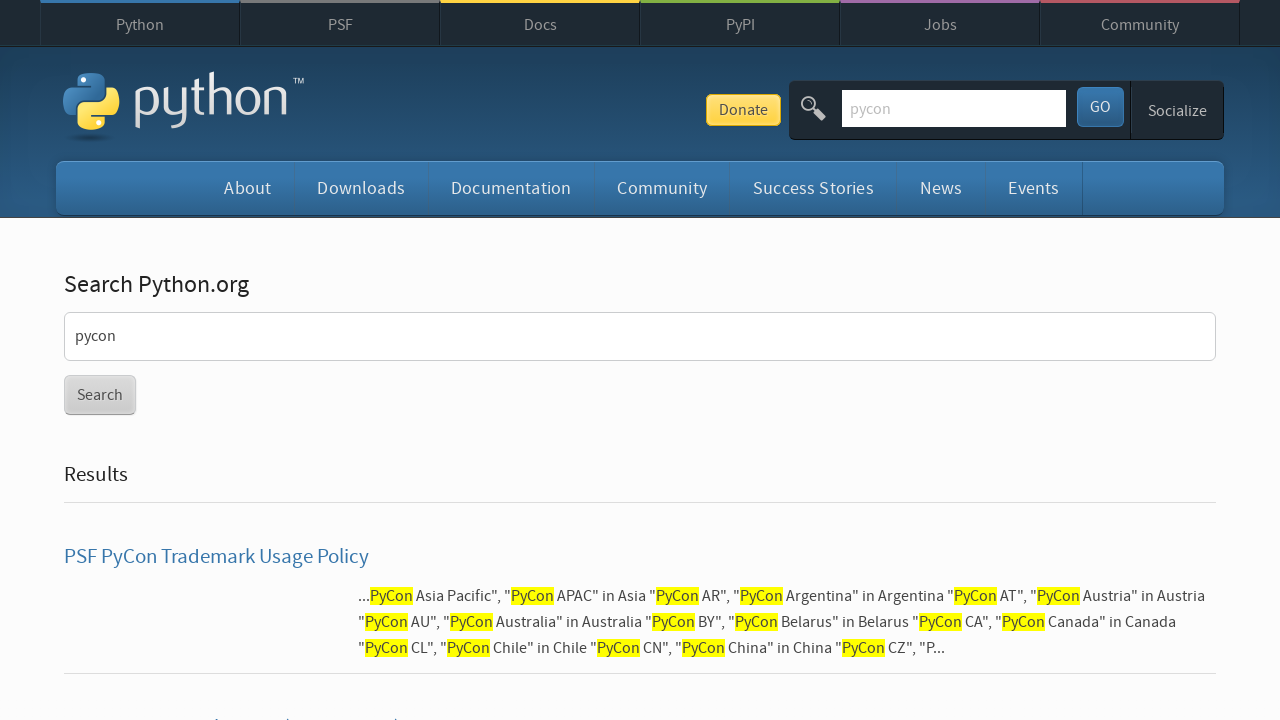

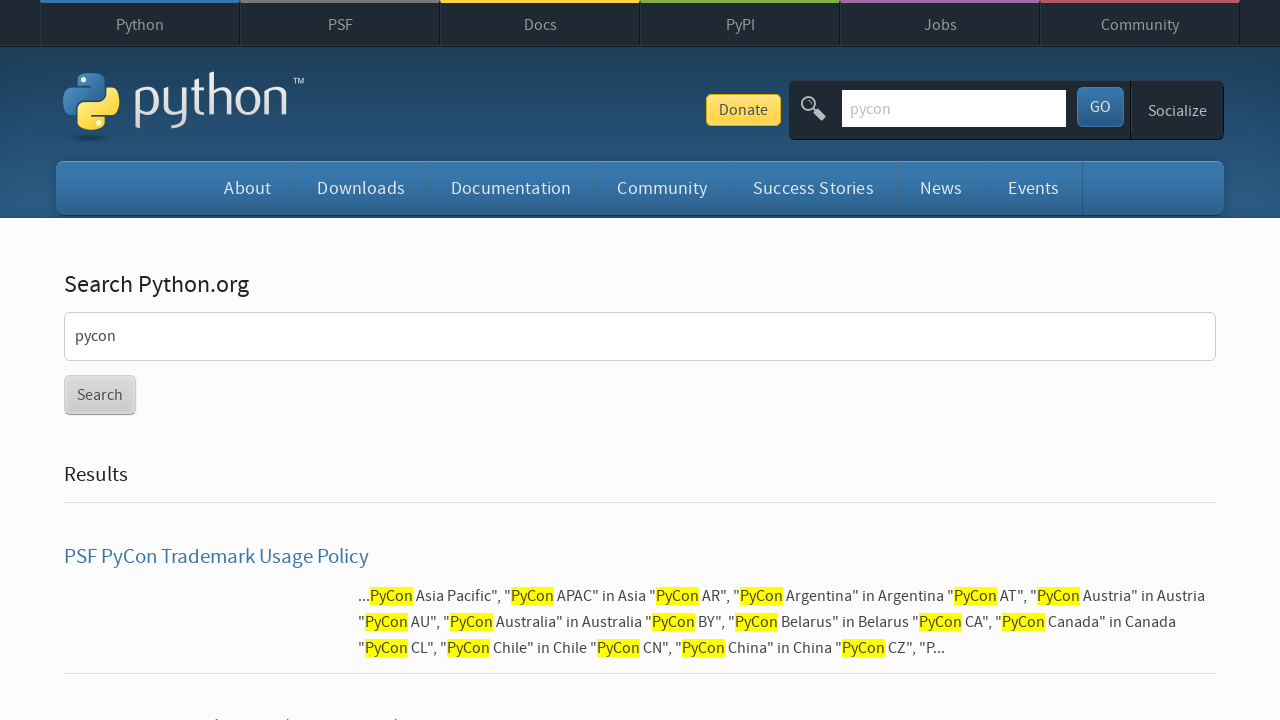